Opens the Singer Sri Lanka website

Starting URL: https://www.singersl.com/

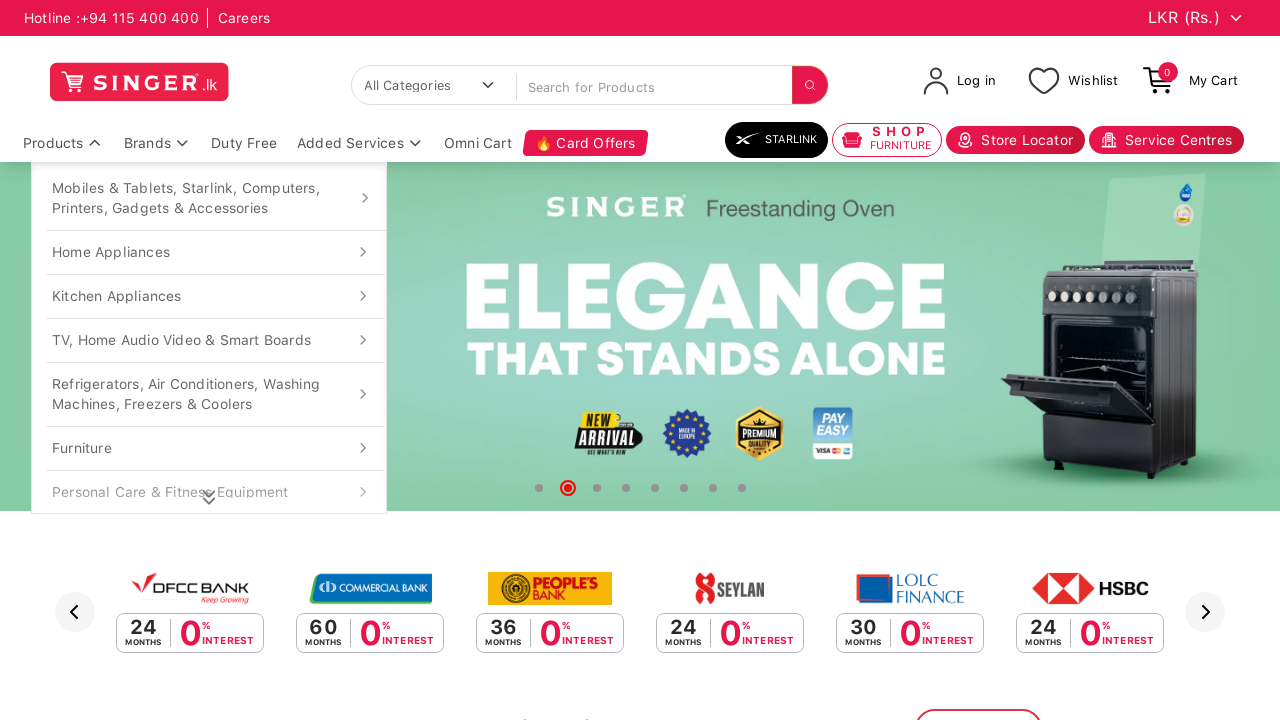

Singer Sri Lanka website loaded at https://www.singersl.com/
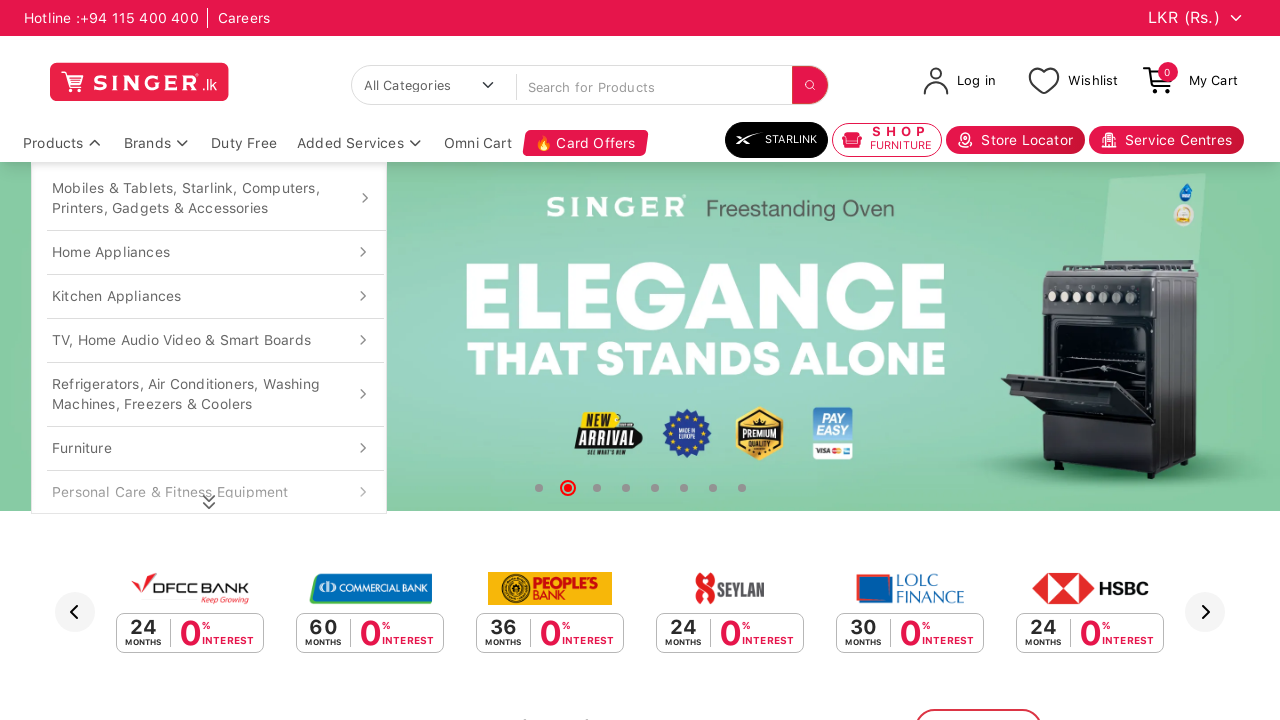

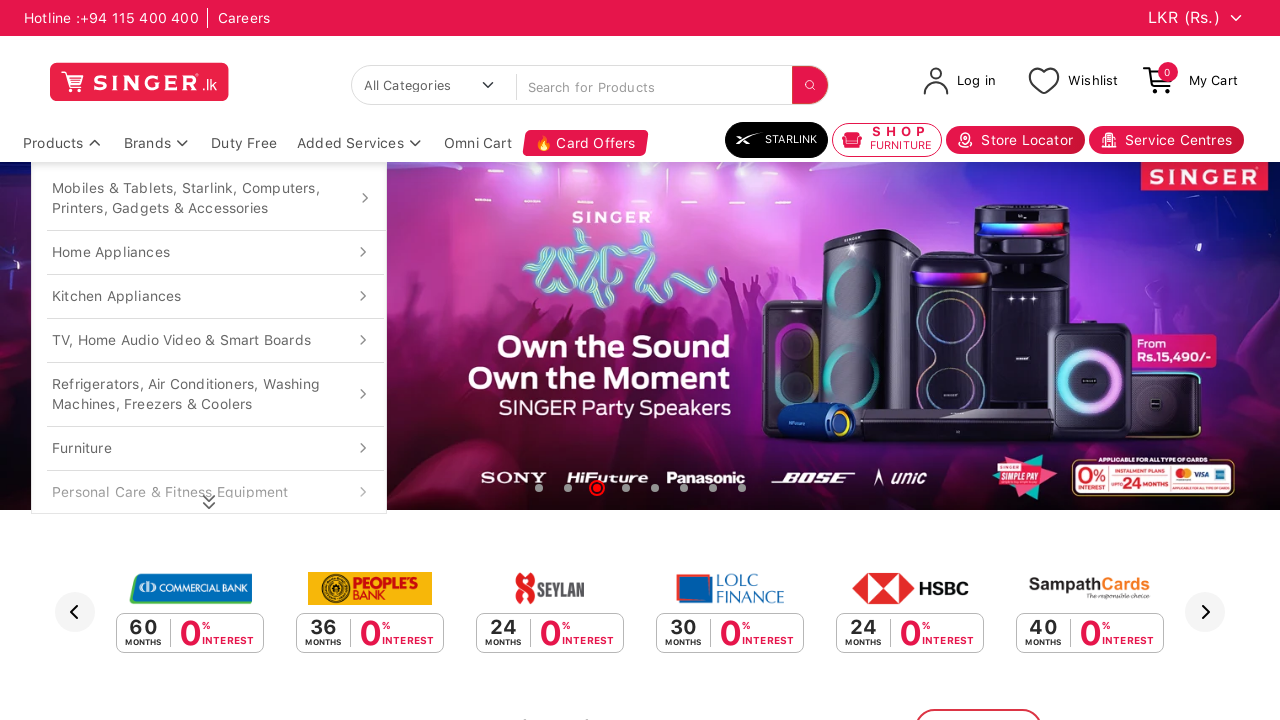